Tests JavaScript alert handling by clicking a button to trigger an alert, accepting it, and verifying the result message

Starting URL: https://the-internet.herokuapp.com/javascript_alerts

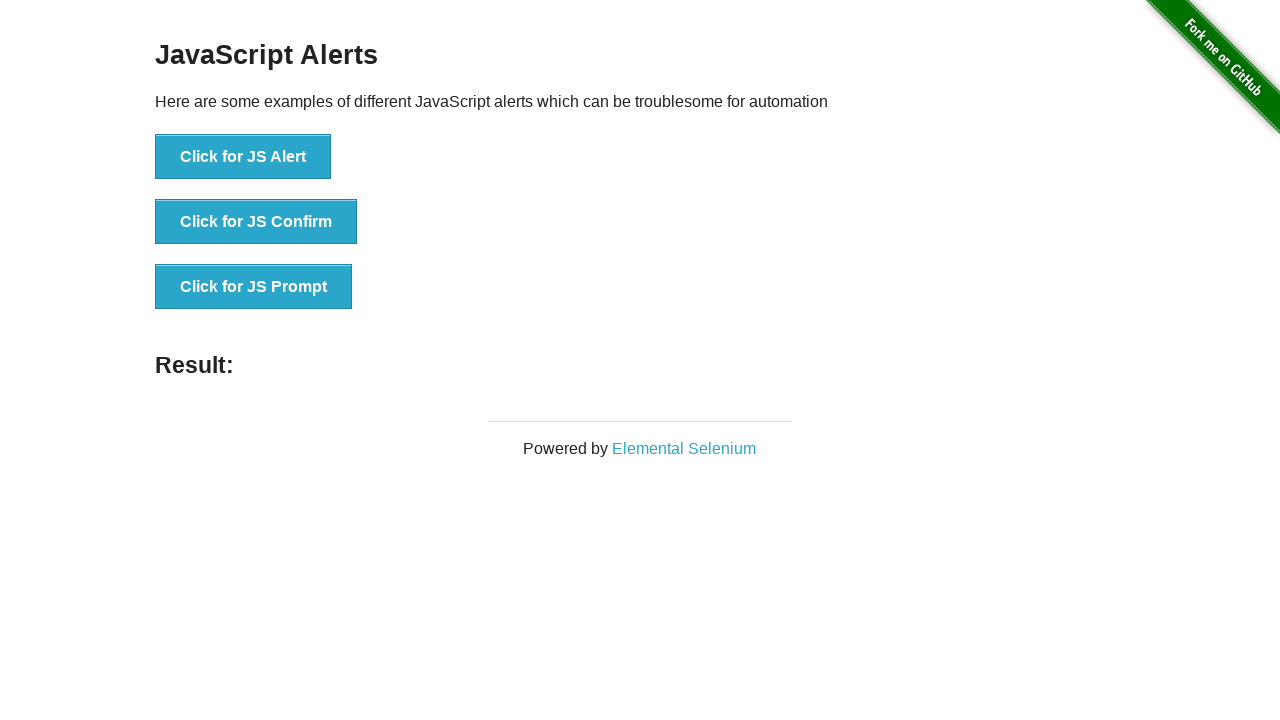

Clicked 'Click for JS Alert' button to trigger JavaScript alert at (243, 157) on xpath=//button[text()='Click for JS Alert']
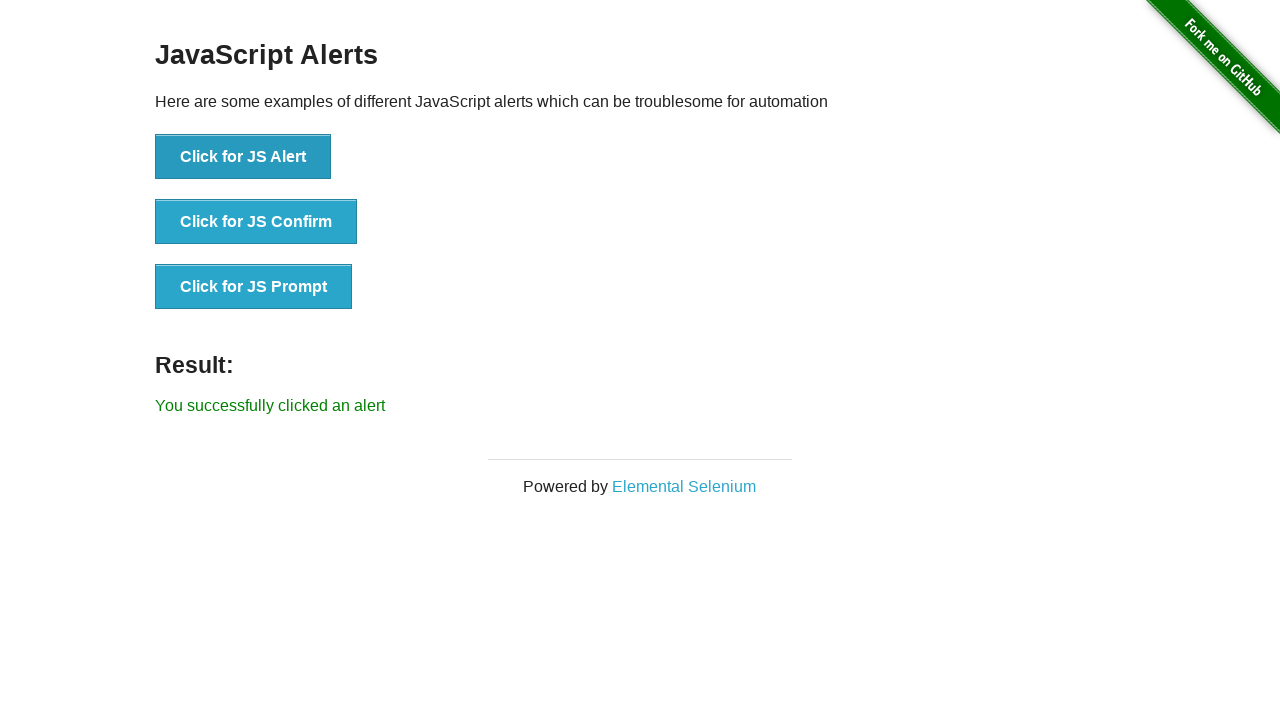

Set up dialog handler to accept alerts
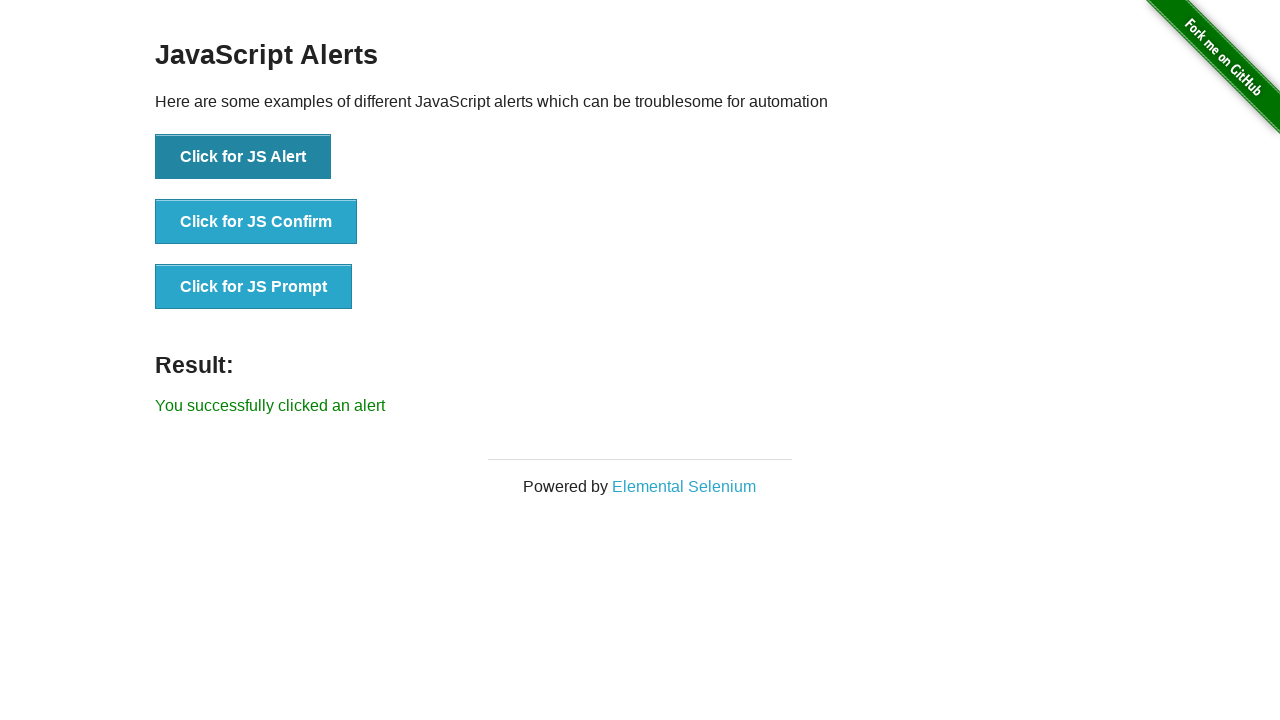

Clicked 'Click for JS Alert' button again to trigger alert with handler active at (243, 157) on xpath=//button[text()='Click for JS Alert']
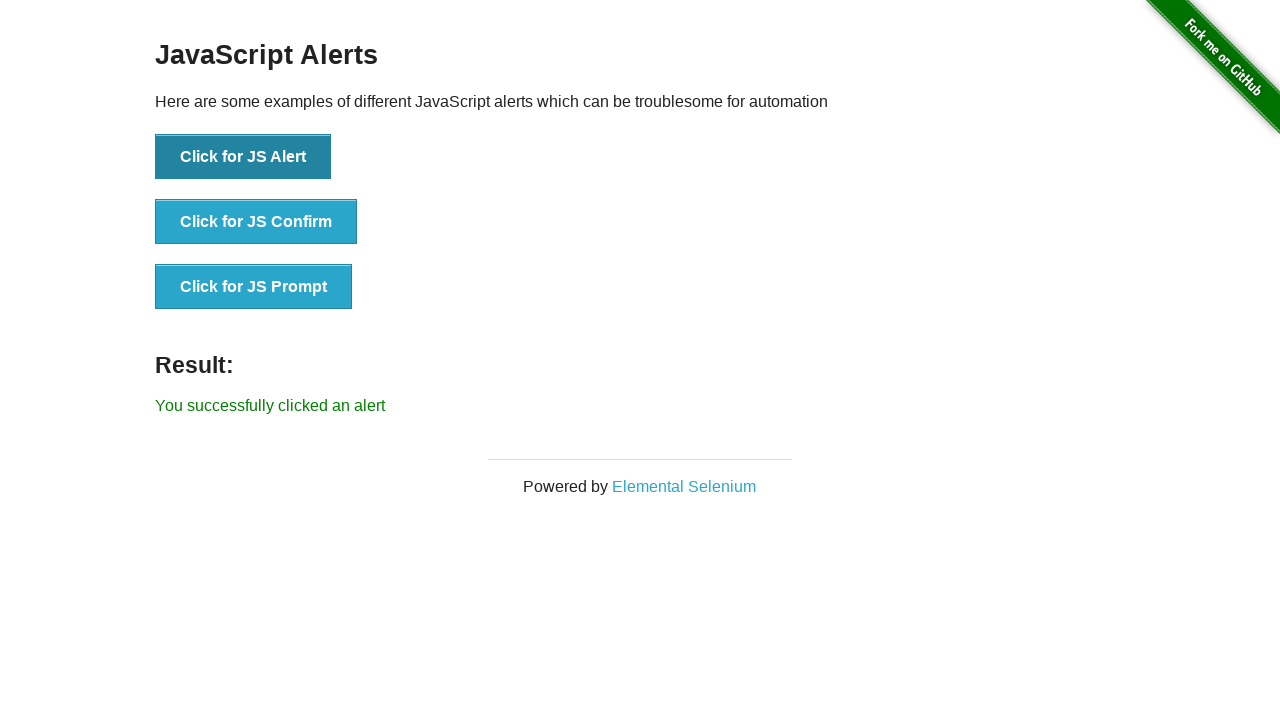

Verified result message is displayed after accepting alert
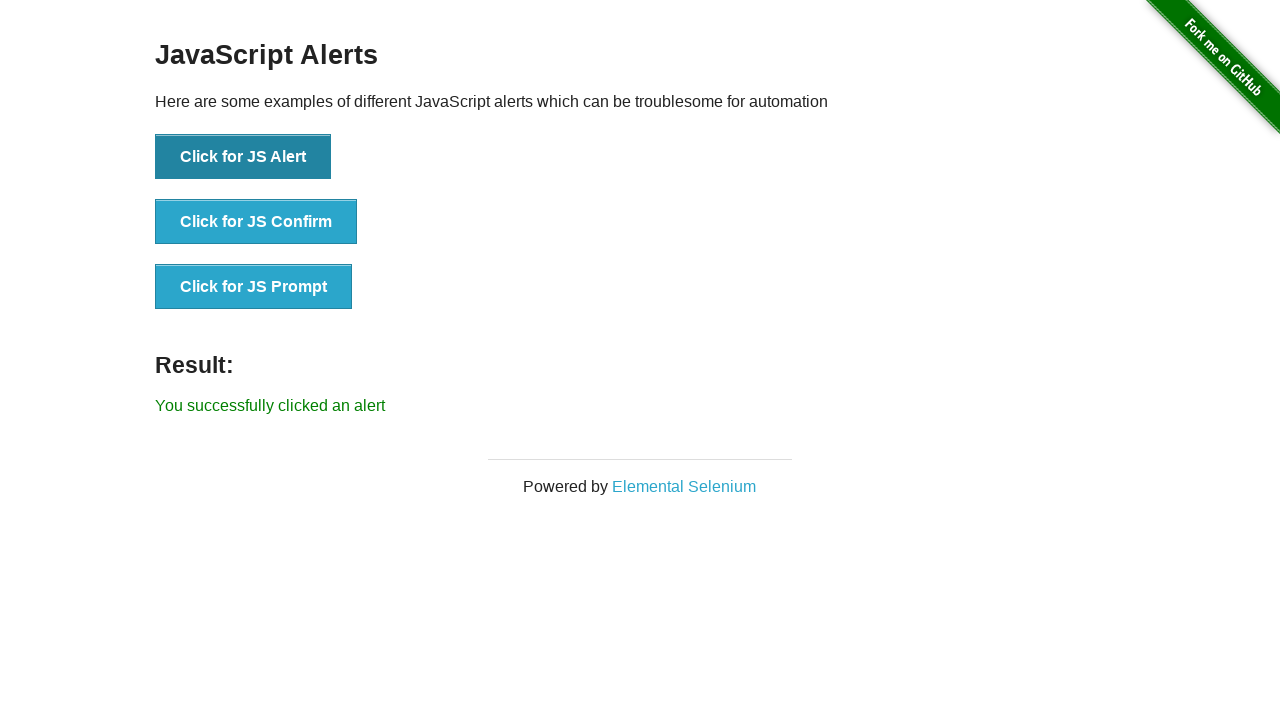

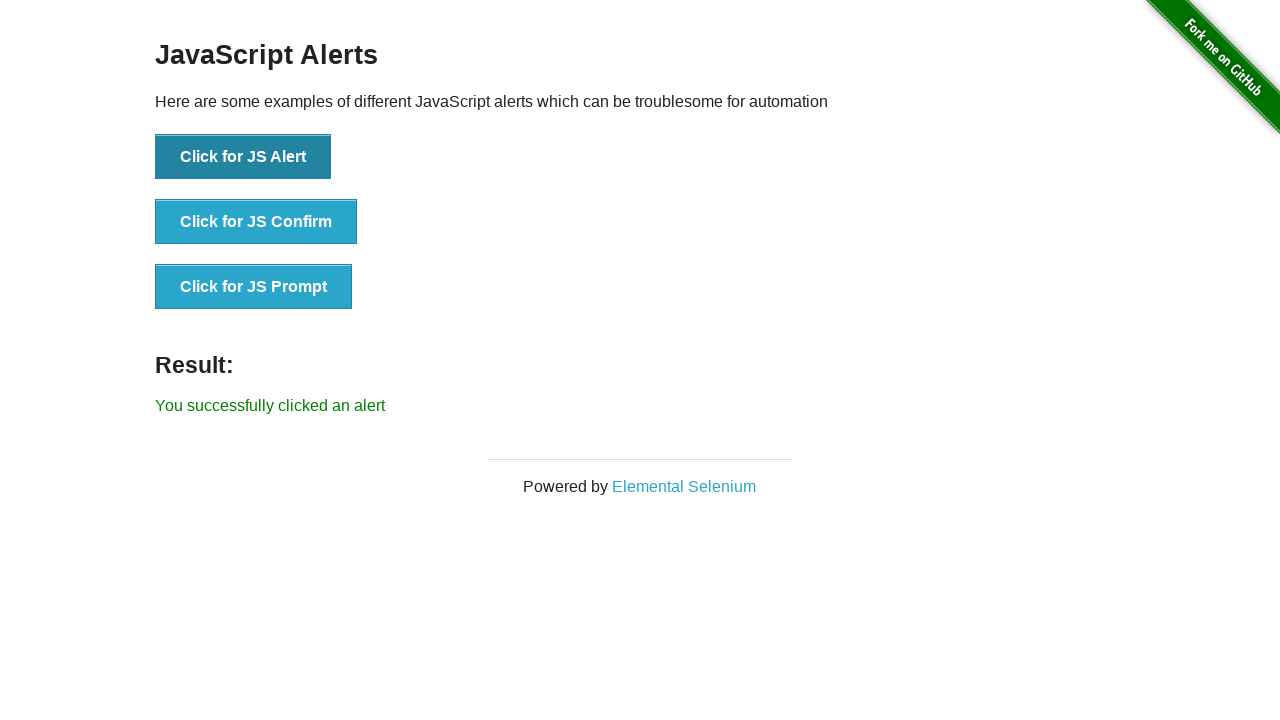